Tests dropdown selection functionality by selecting options using different methods (by index, value, and visible text)

Starting URL: https://www.letskodeit.com/practice

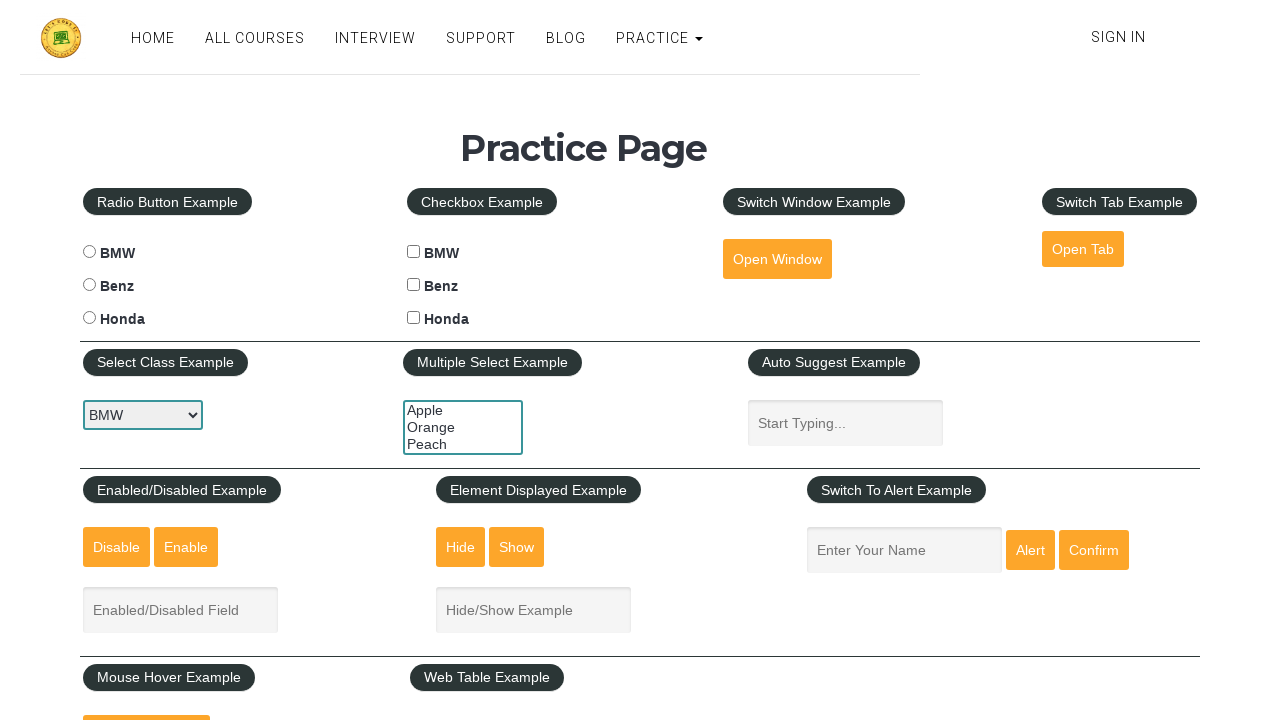

Selected dropdown option by index 2 (3rd option) on #carselect
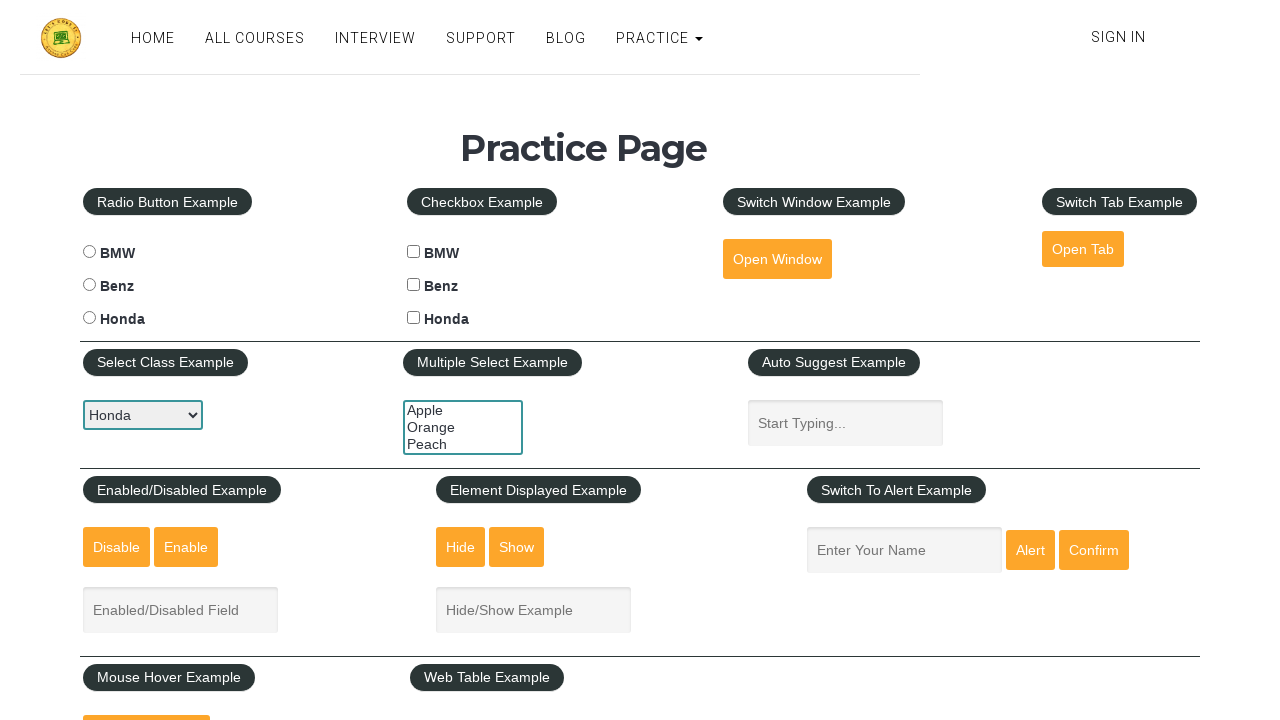

Selected dropdown option with value 'benz' on #carselect
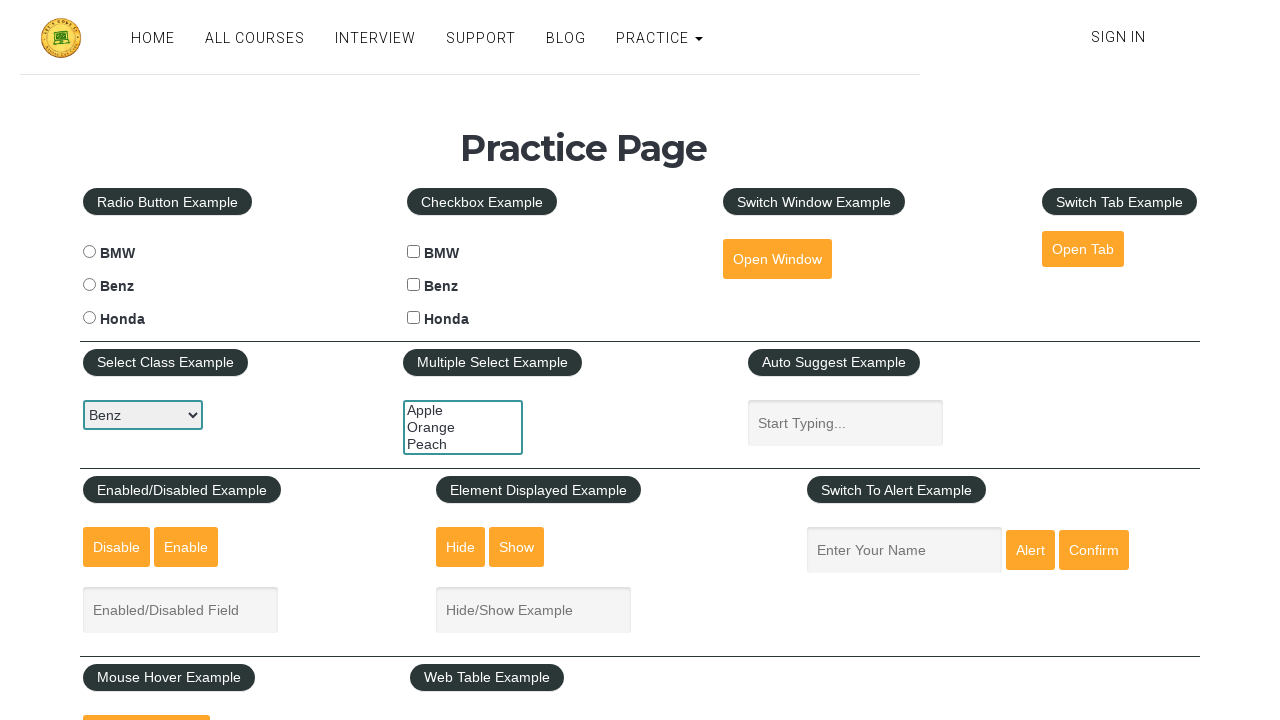

Selected dropdown option with visible text 'BMW' on #carselect
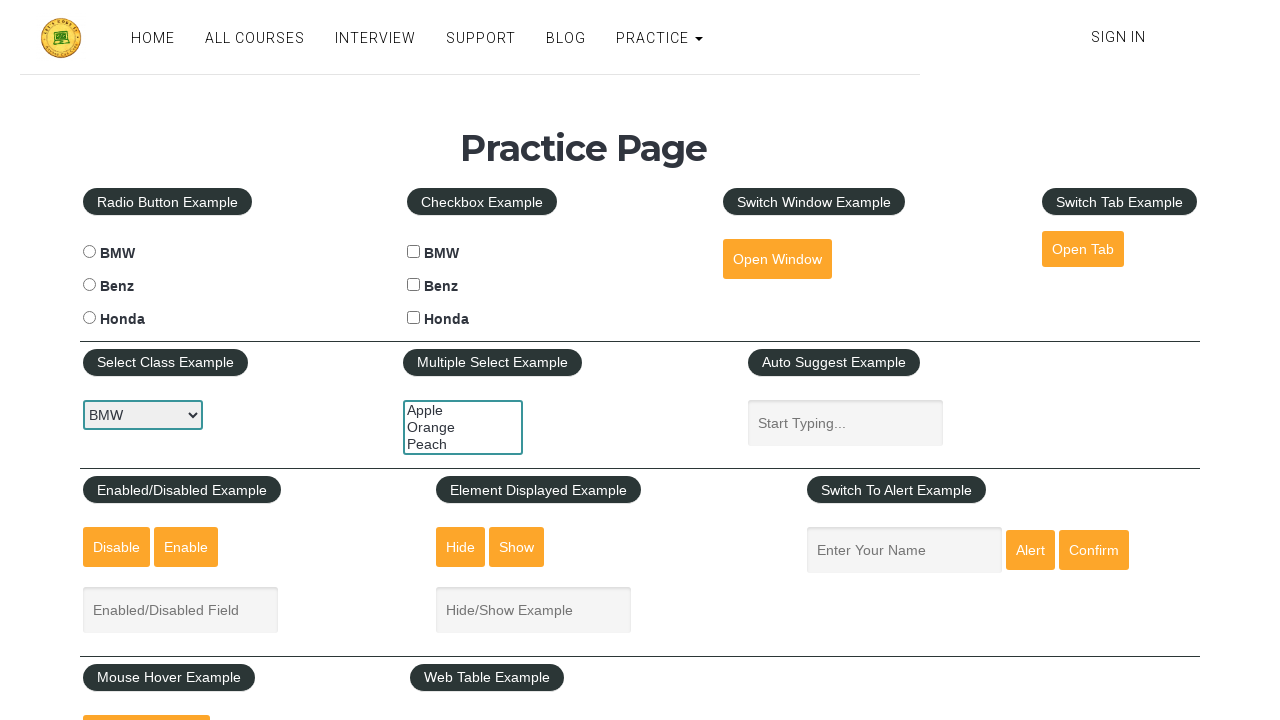

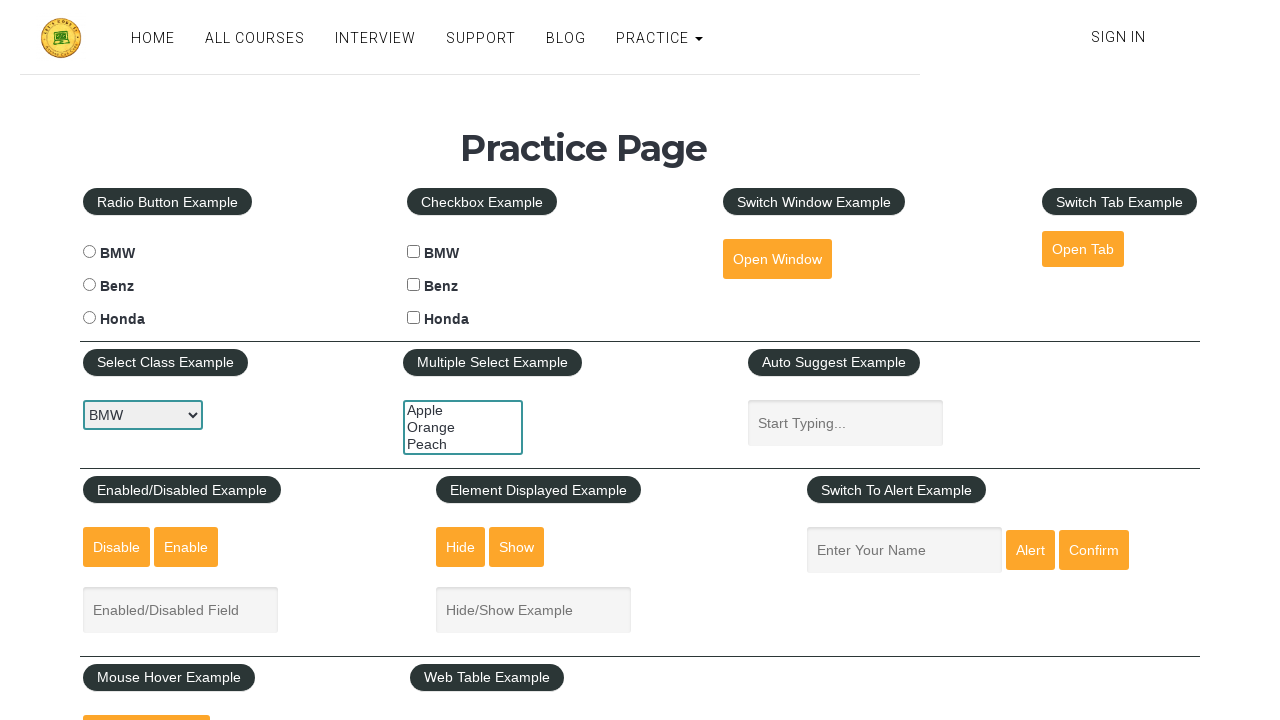